Tests clicking a button element on a simple HTML elements page and verifies the button is clickable after waiting for it to become ready

Starting URL: https://www.ultimateqa.com/simple-html-elements-for-automation

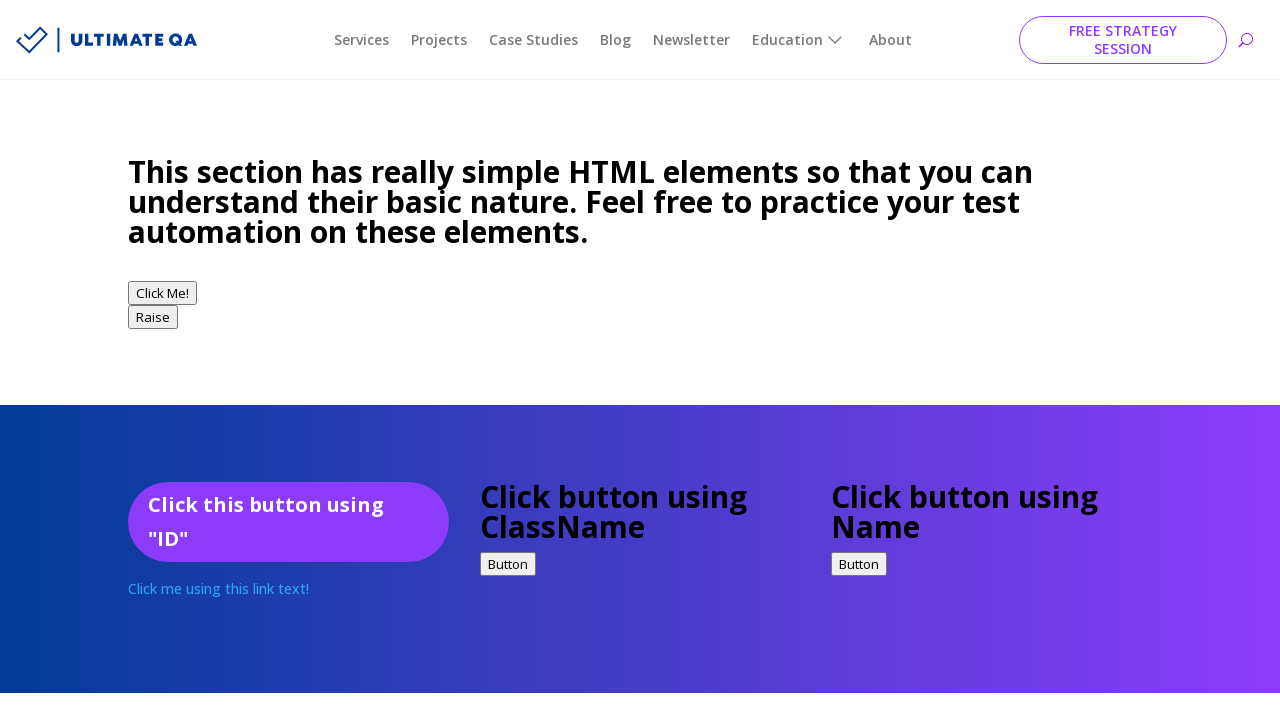

Waited for button element #button1 to become visible
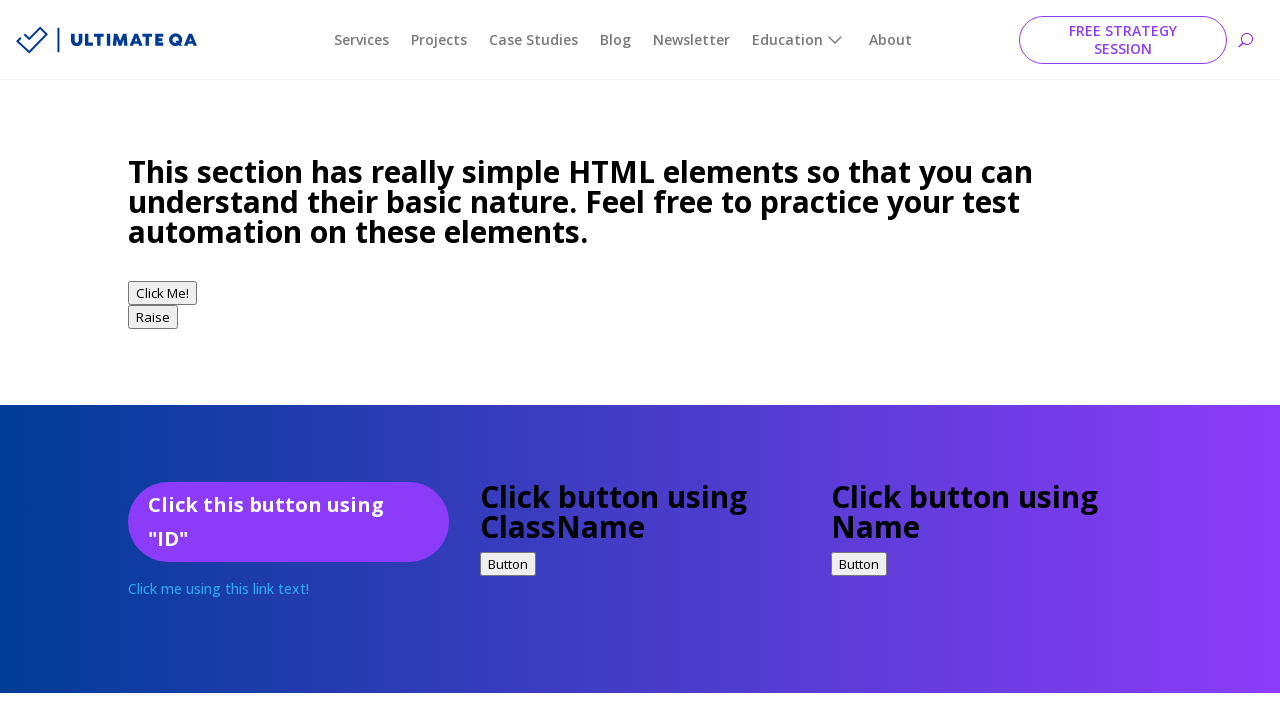

Clicked the button element #button1 at (162, 293) on #button1
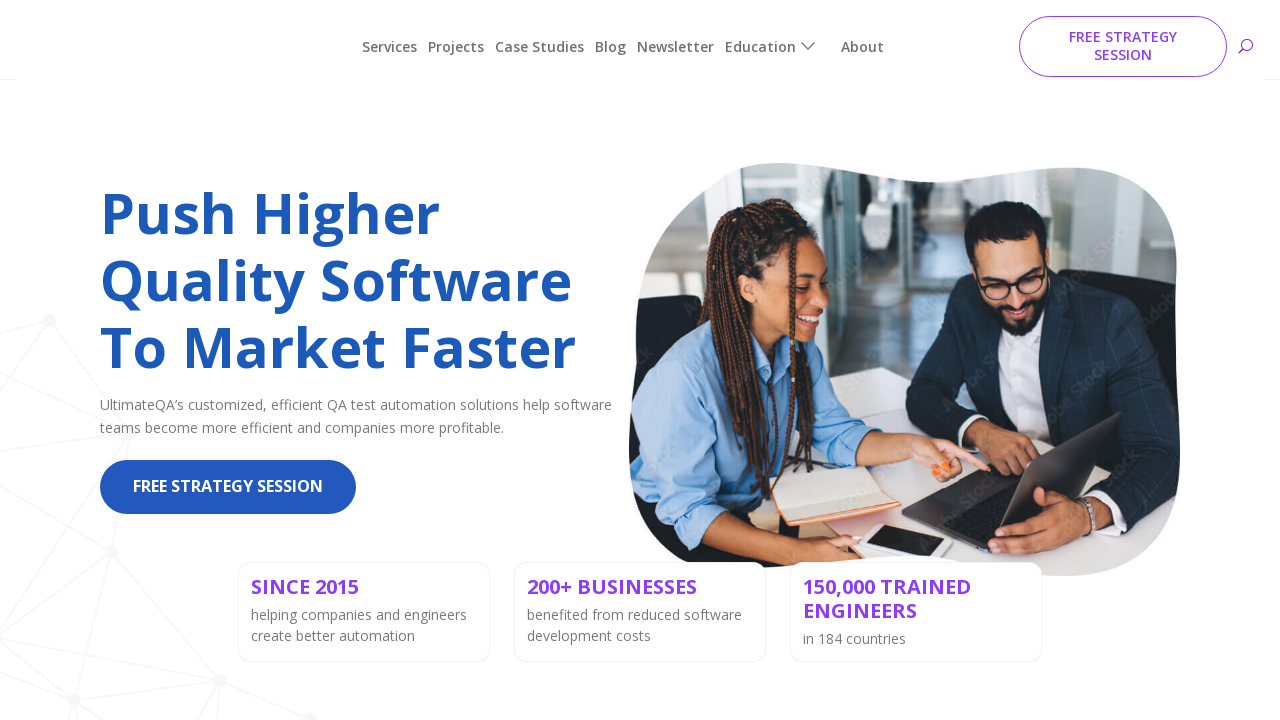

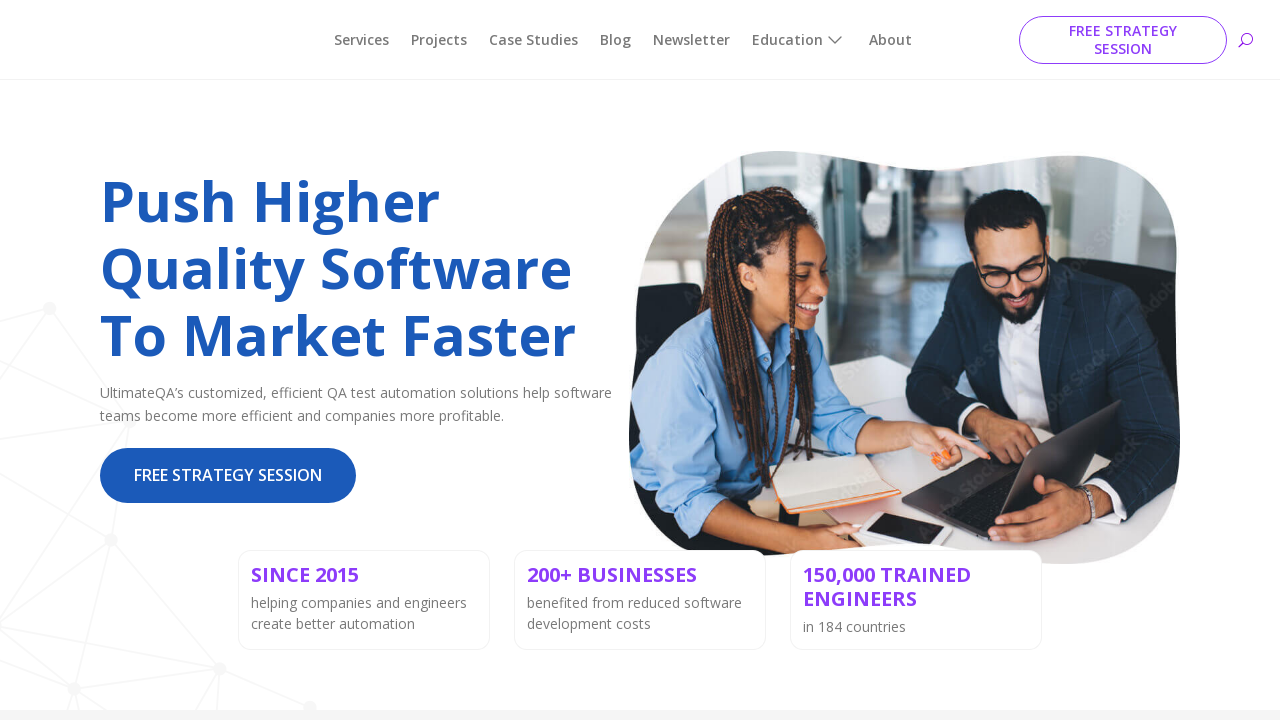